Tests right-click context menu functionality by performing a context click on a button element

Starting URL: https://swisnl.github.io/jQuery-contextMenu/demo.html

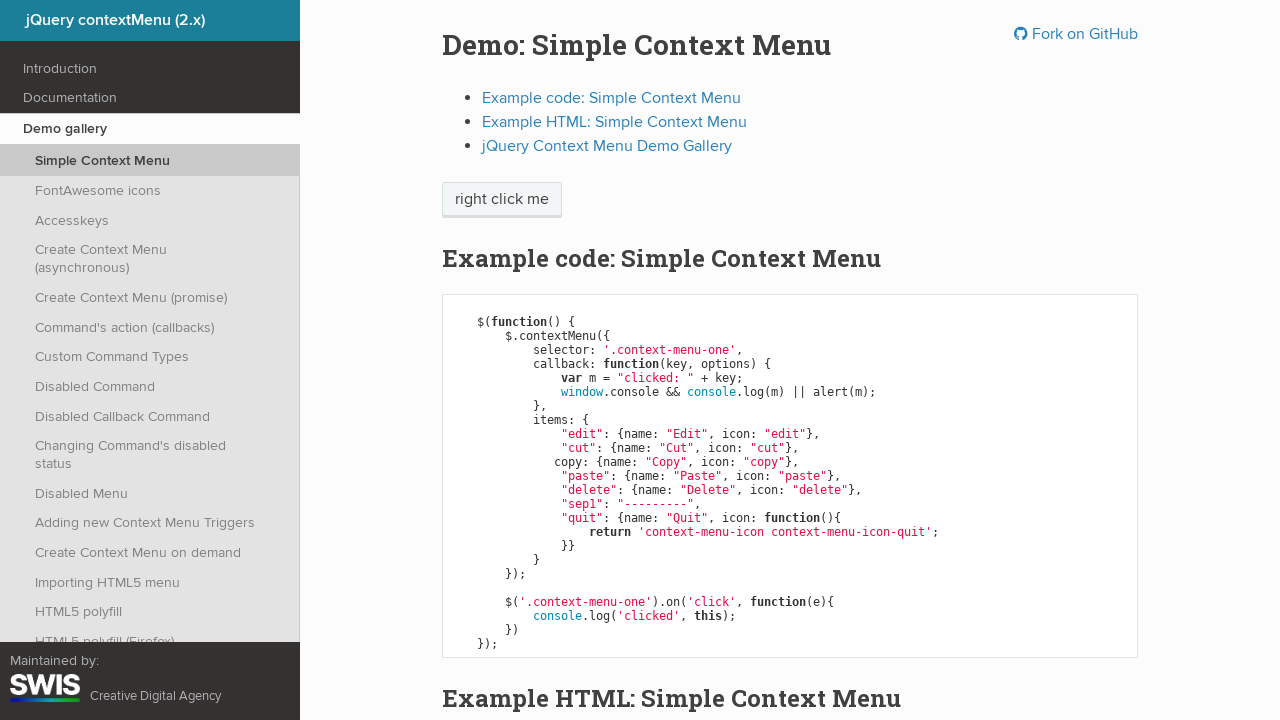

Located button element with context menu
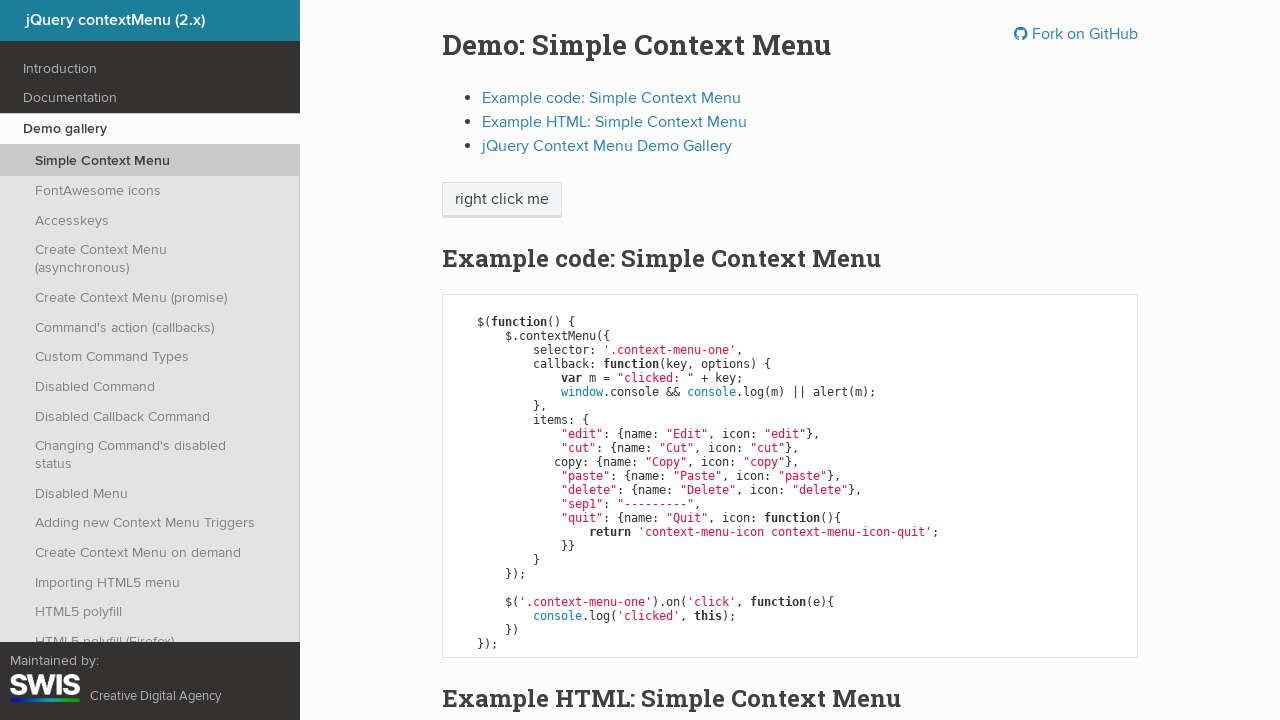

Performed right-click on button to trigger context menu at (502, 200) on xpath=//span[@class='context-menu-one btn btn-neutral']
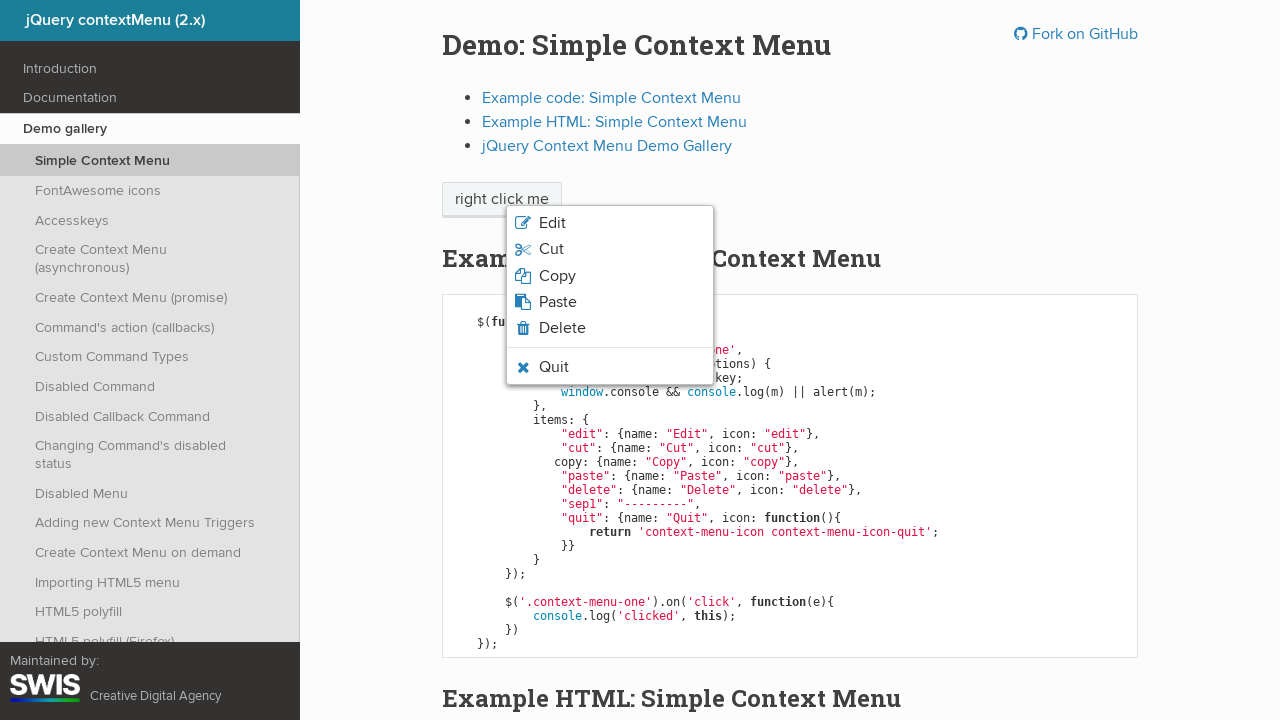

Waited for context menu to appear
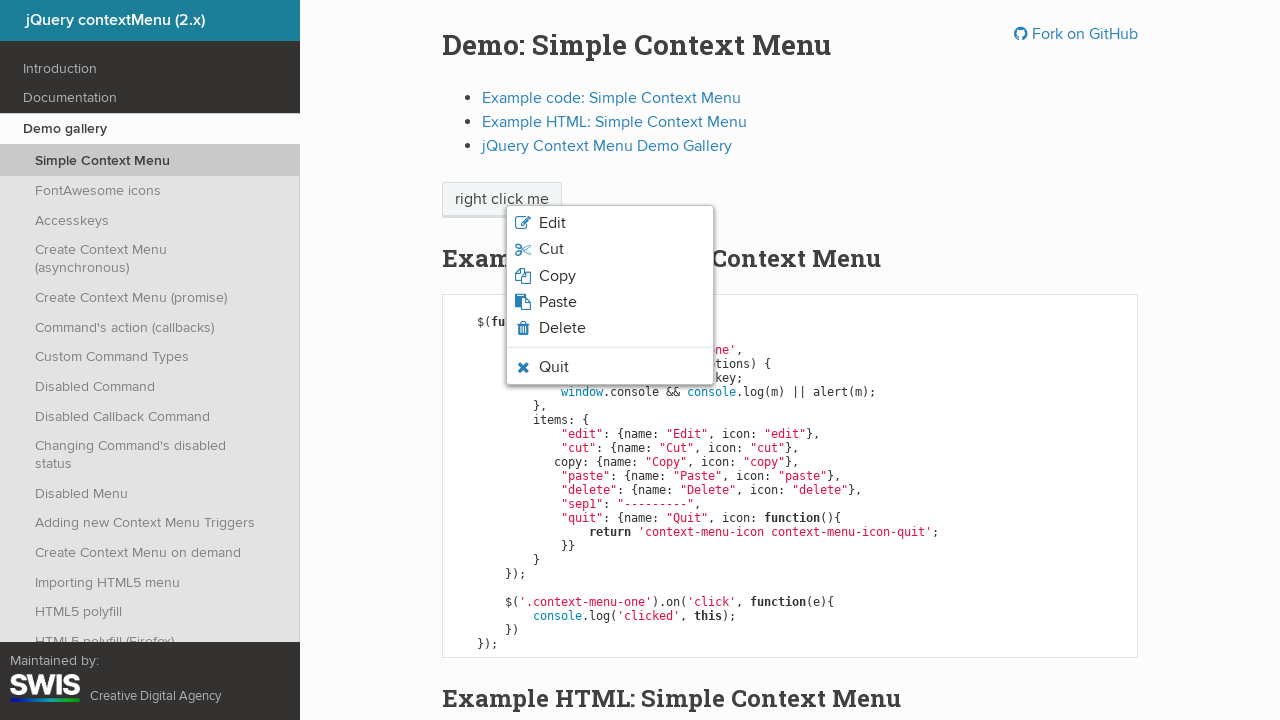

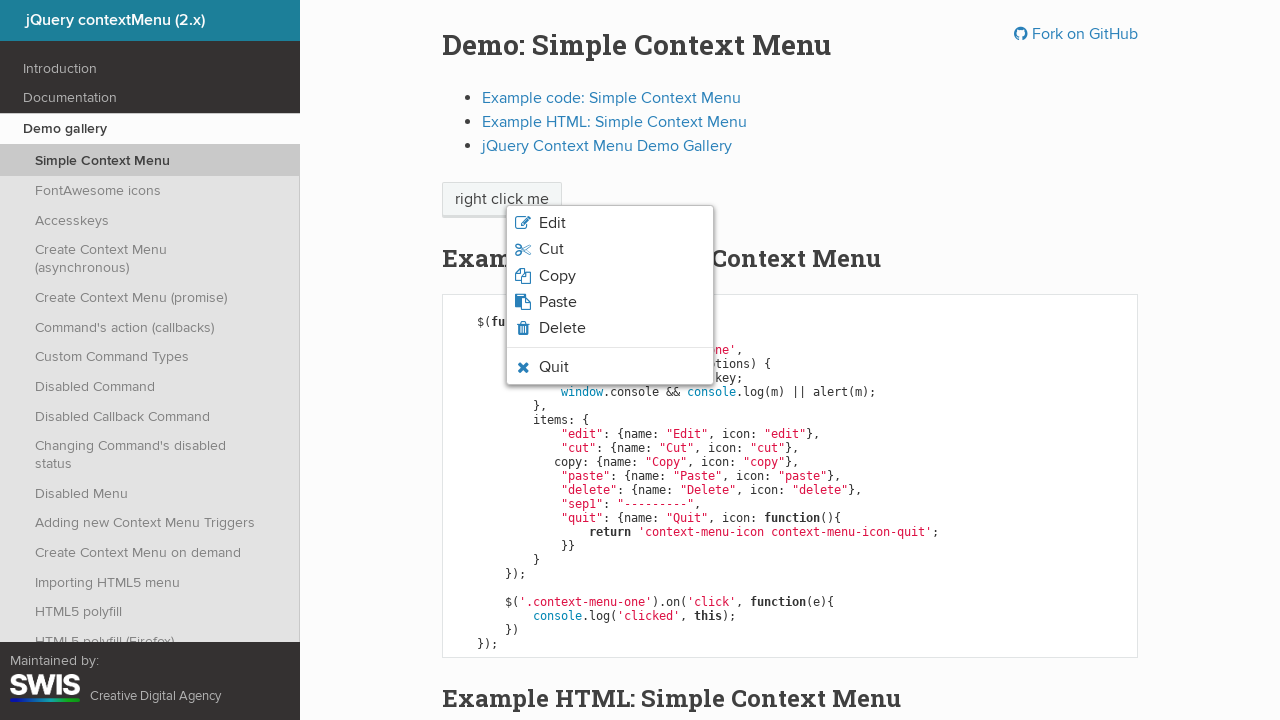